Tests handling of child windows by clicking a link that opens a new page, extracting text from it, and using that text in the original page

Starting URL: https://rahulshettyacademy.com/loginpagePractise/

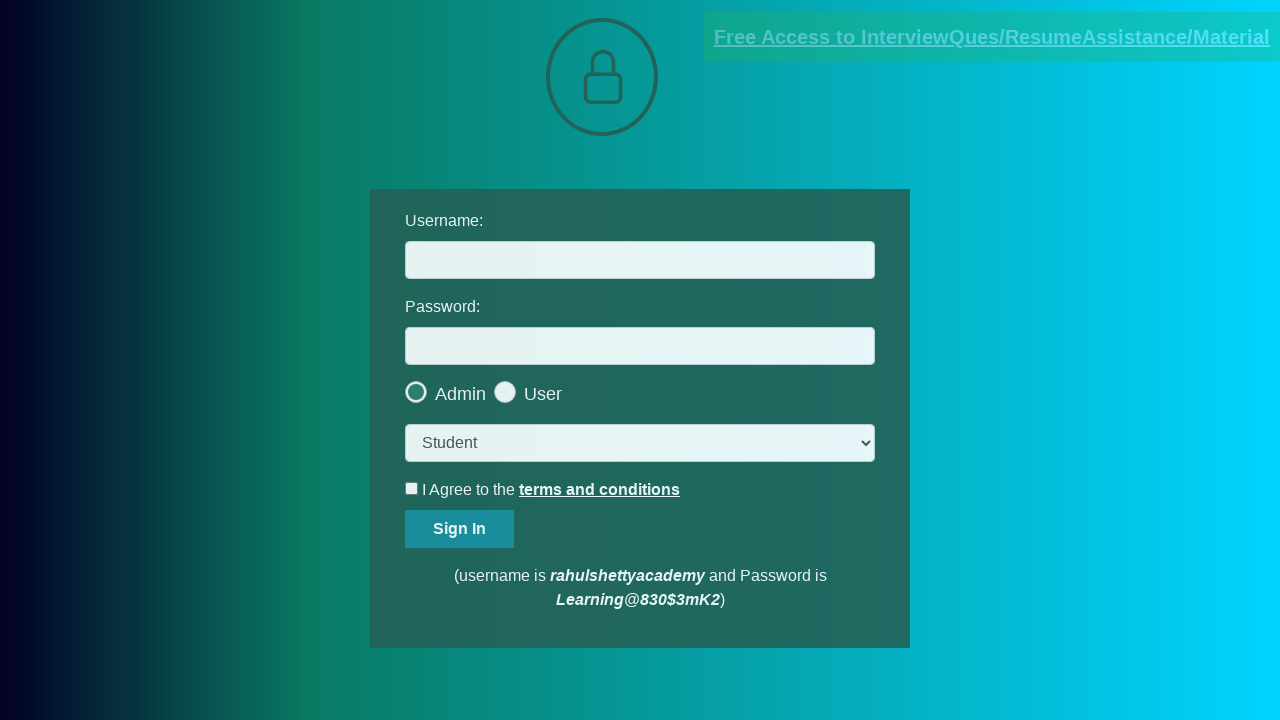

Clicked link to open child window at (992, 37) on [href*='documents-request']
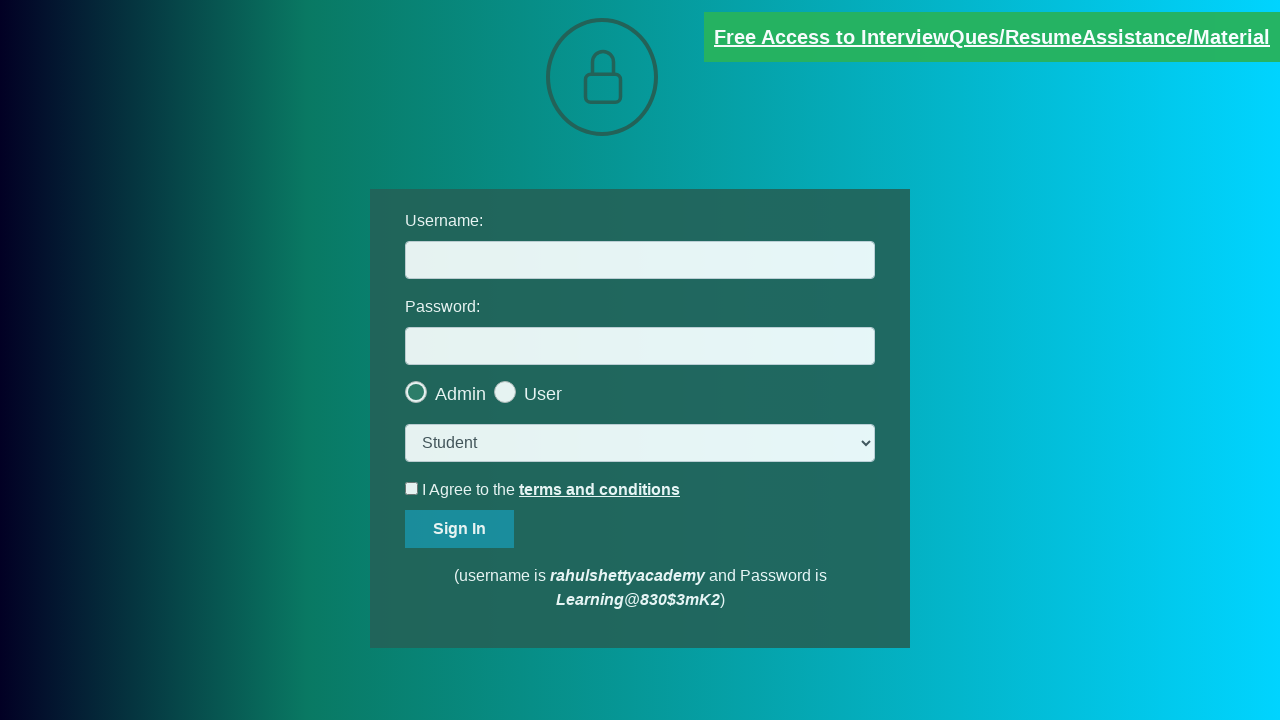

Child window opened and captured
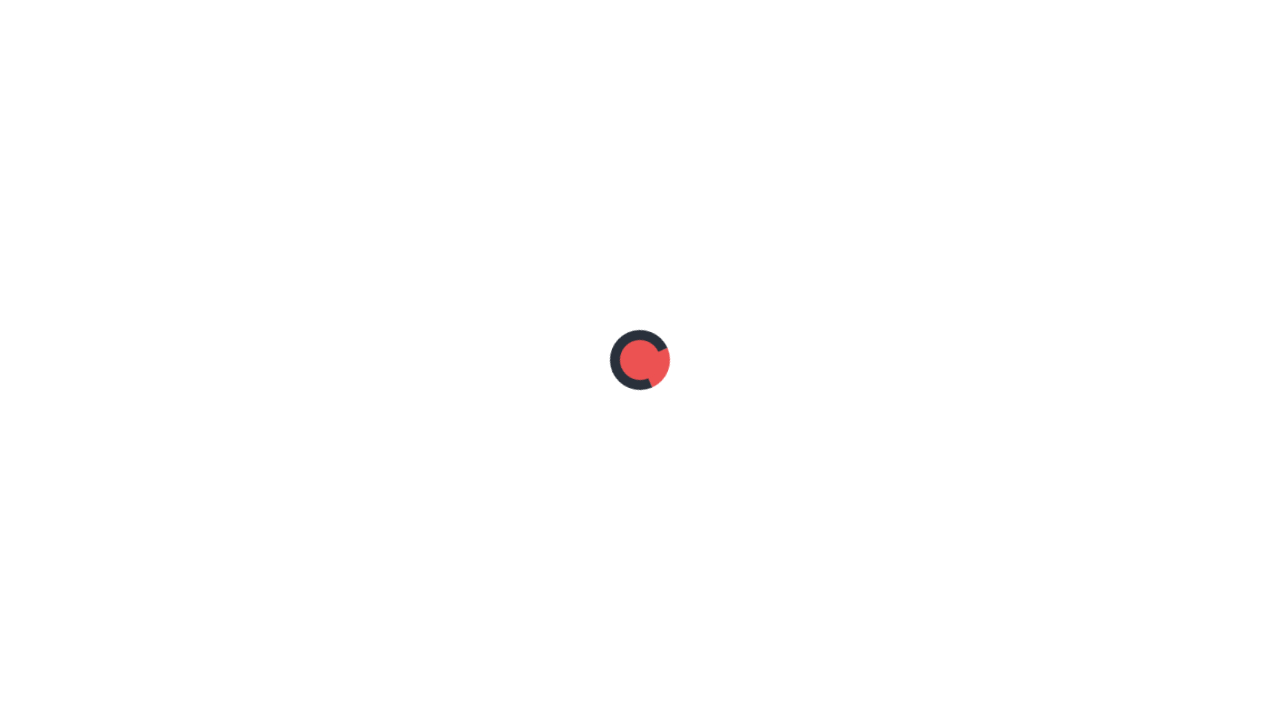

Child window loaded completely
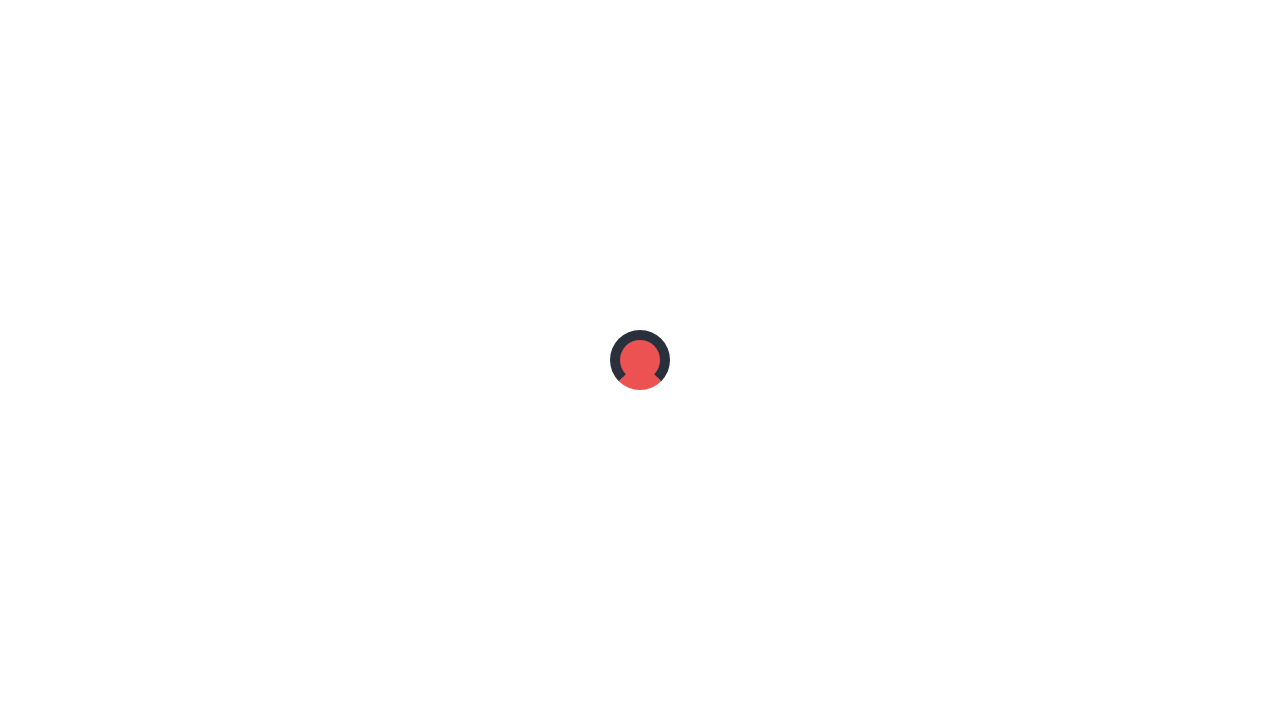

Extracted text from child window: Please email us at mentor@rahulshettyacademy.com with below template to receive response 
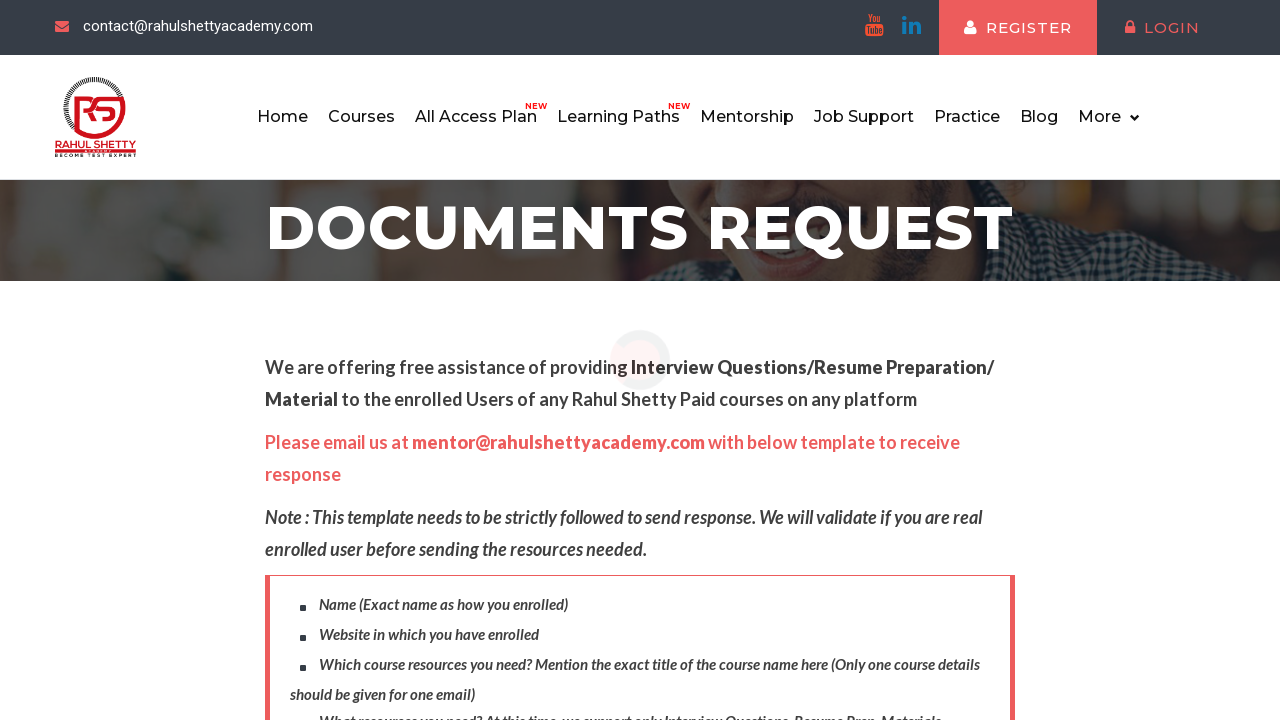

Parsed domain from extracted text: rahulshettyacademy.com
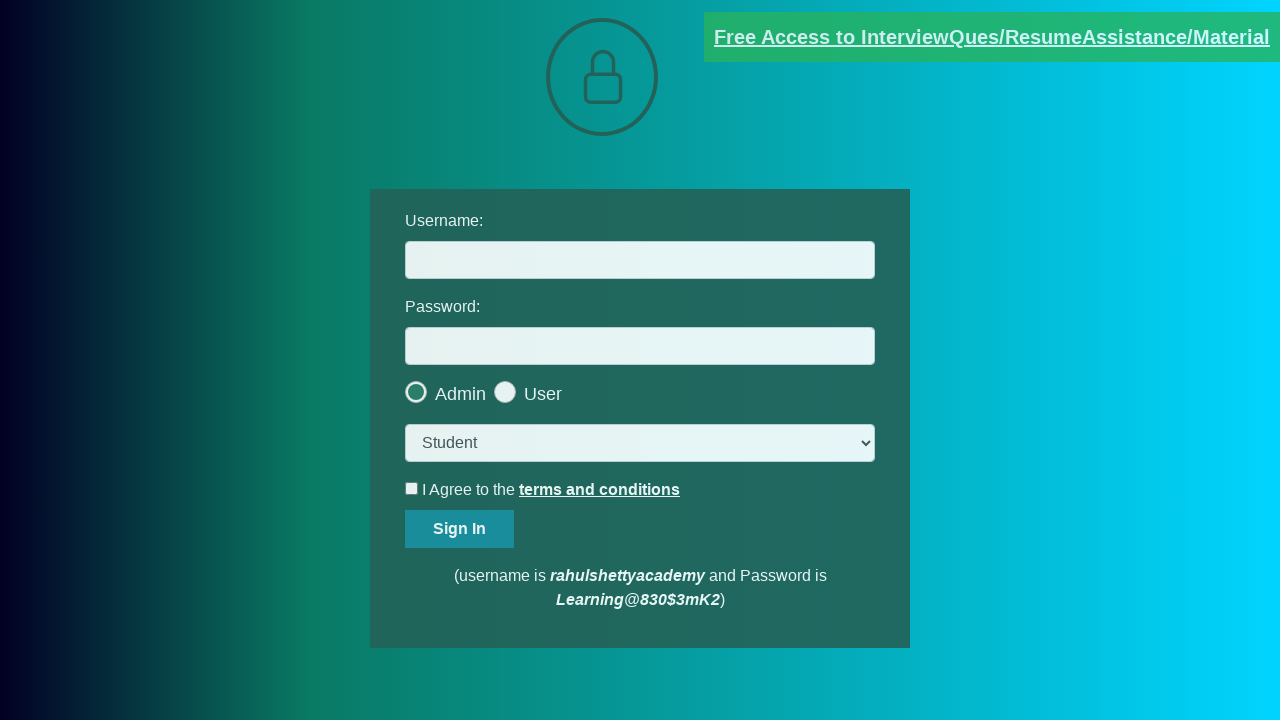

Filled username field with extracted domain: rahulshettyacademy.com on #username
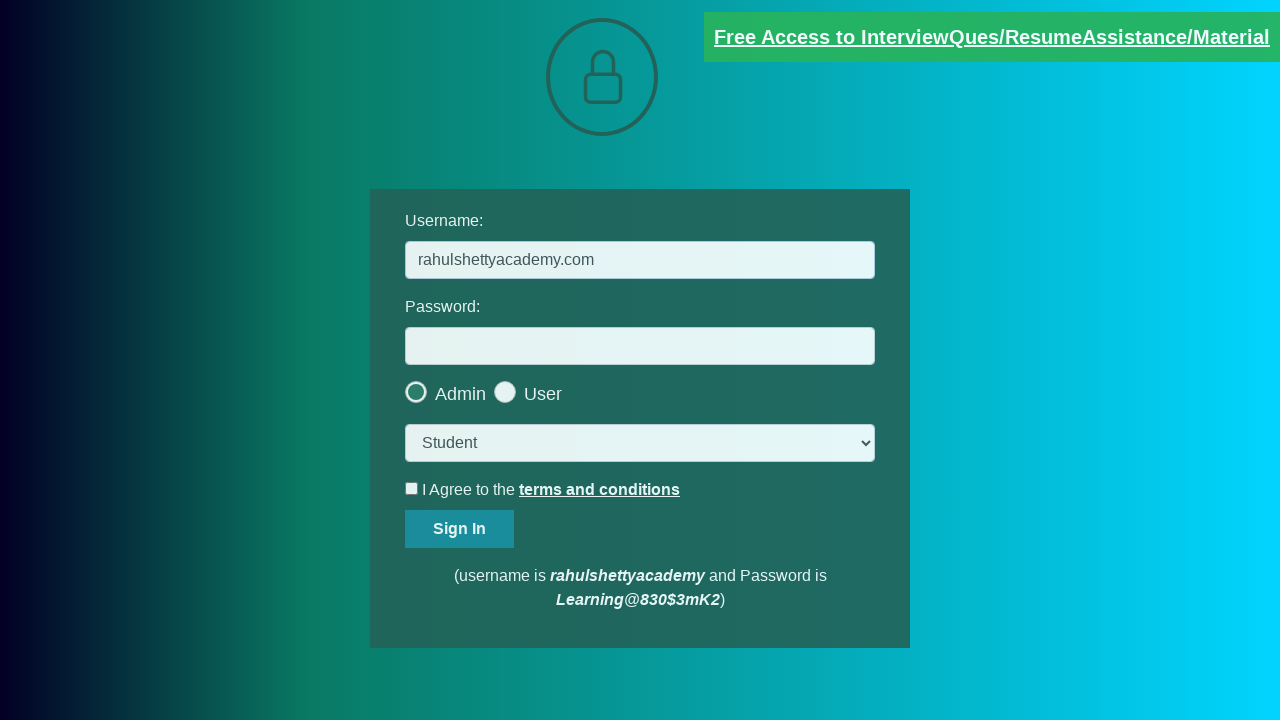

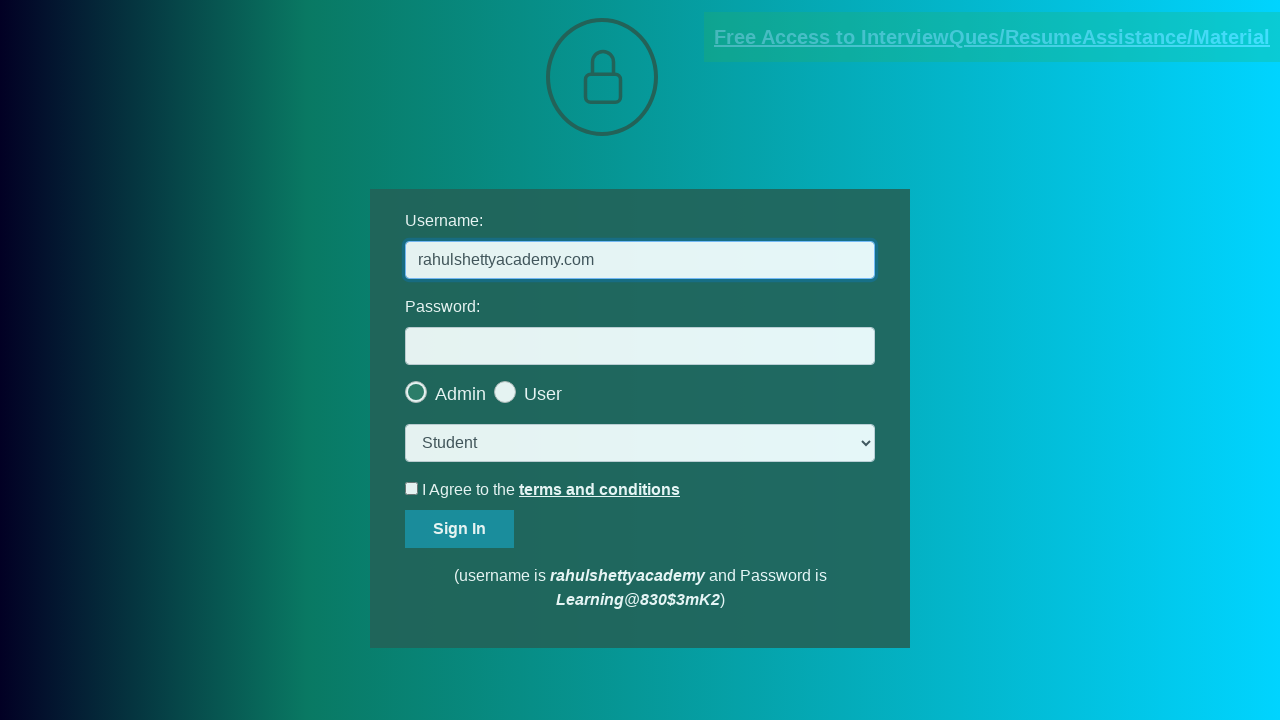